Tests checkbox functionality on a form page by selecting "Sirt Agrisi" (back pain) and "Carpinti" (palpitation) checkboxes, then verifying their selected state, and confirming that "Seker" (diabetes) and "Epilepsi" checkboxes remain unselected.

Starting URL: https://testotomasyonu.com/form

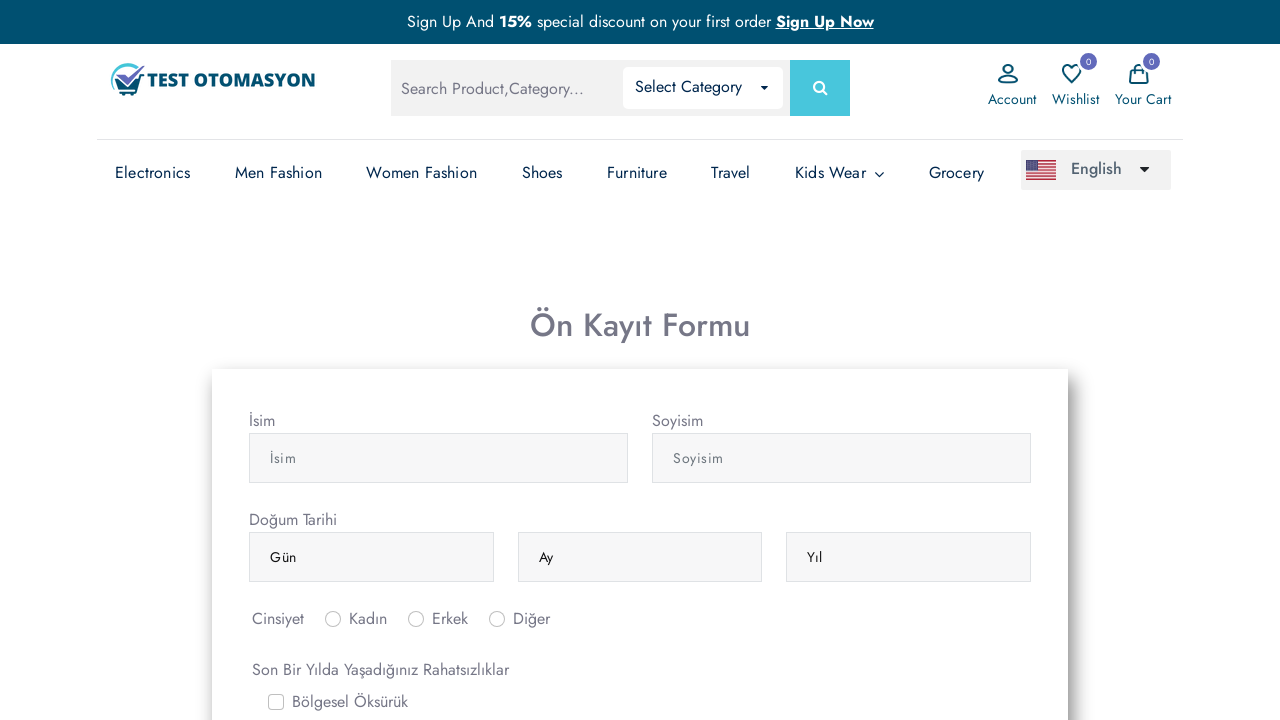

Clicked 'Sirt Agrisi' (back pain) checkbox at (276, 360) on #gridCheck5
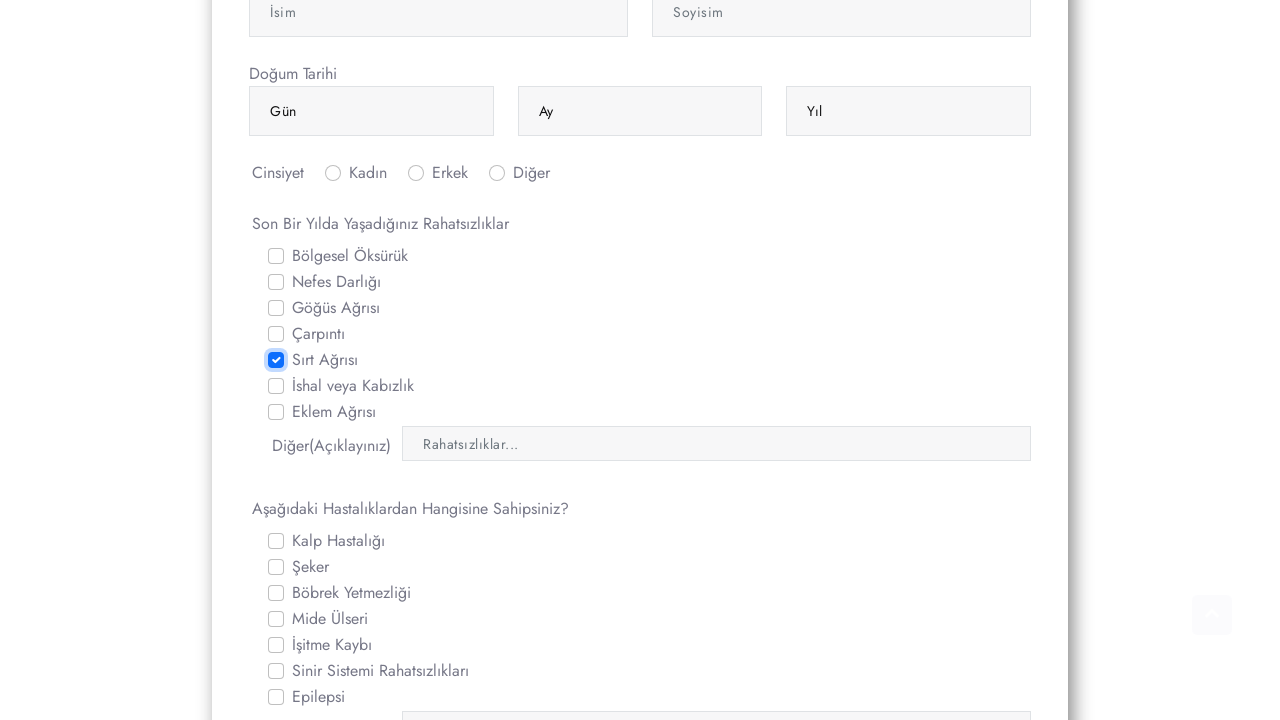

Clicked label to select 'Carpinti' (palpitation) checkbox at (318, 334) on xpath=//label[@for='gridCheck4']
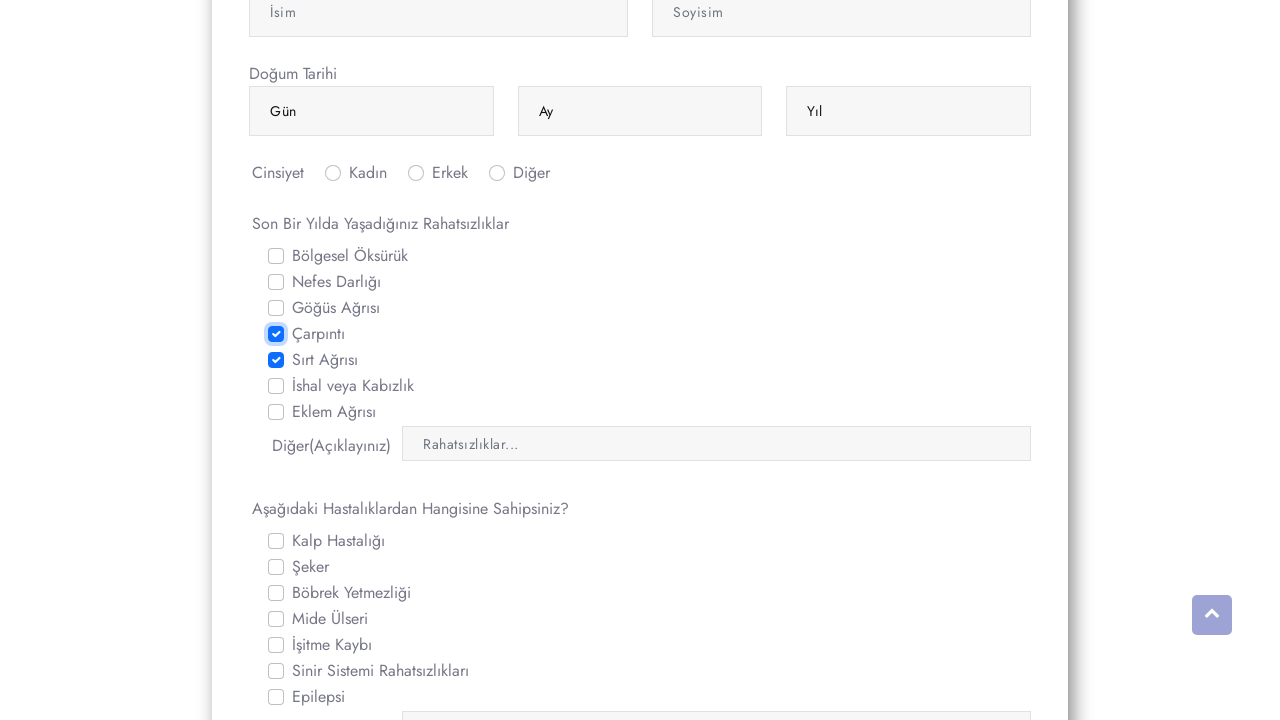

Waited 1000ms for checkboxes to be selected
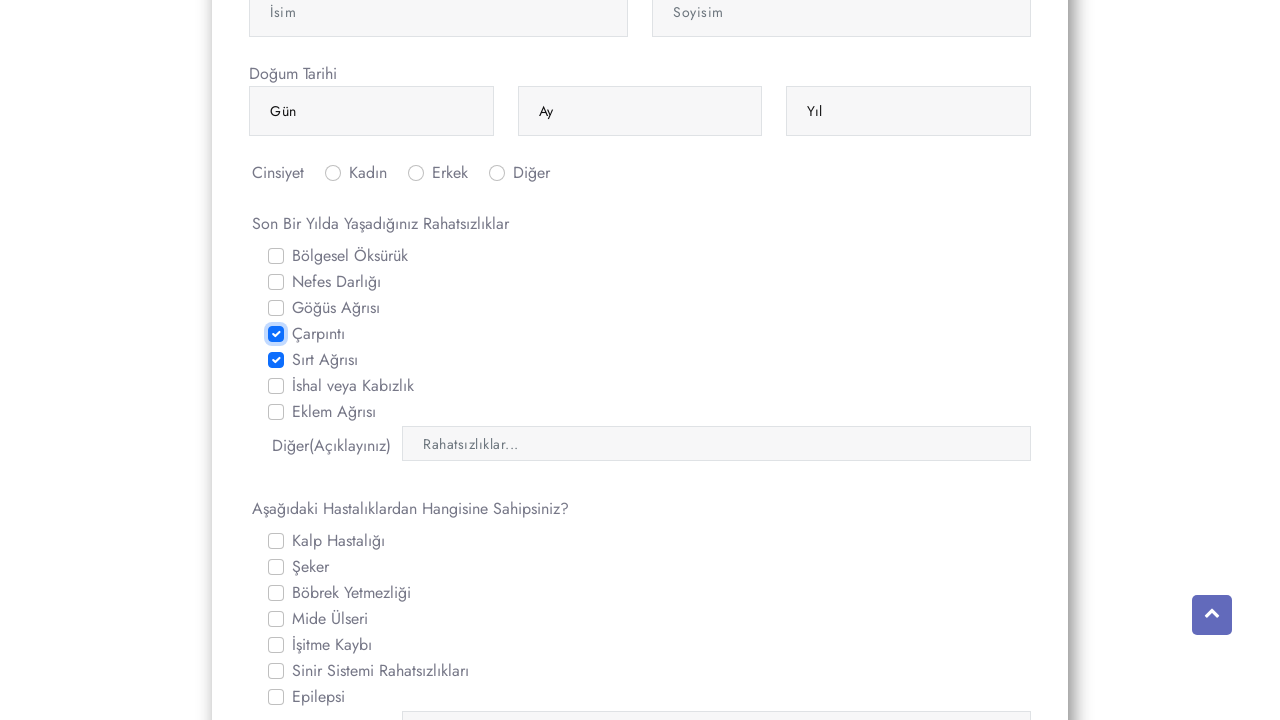

Verified 'Sirt Agrisi' checkbox is selected
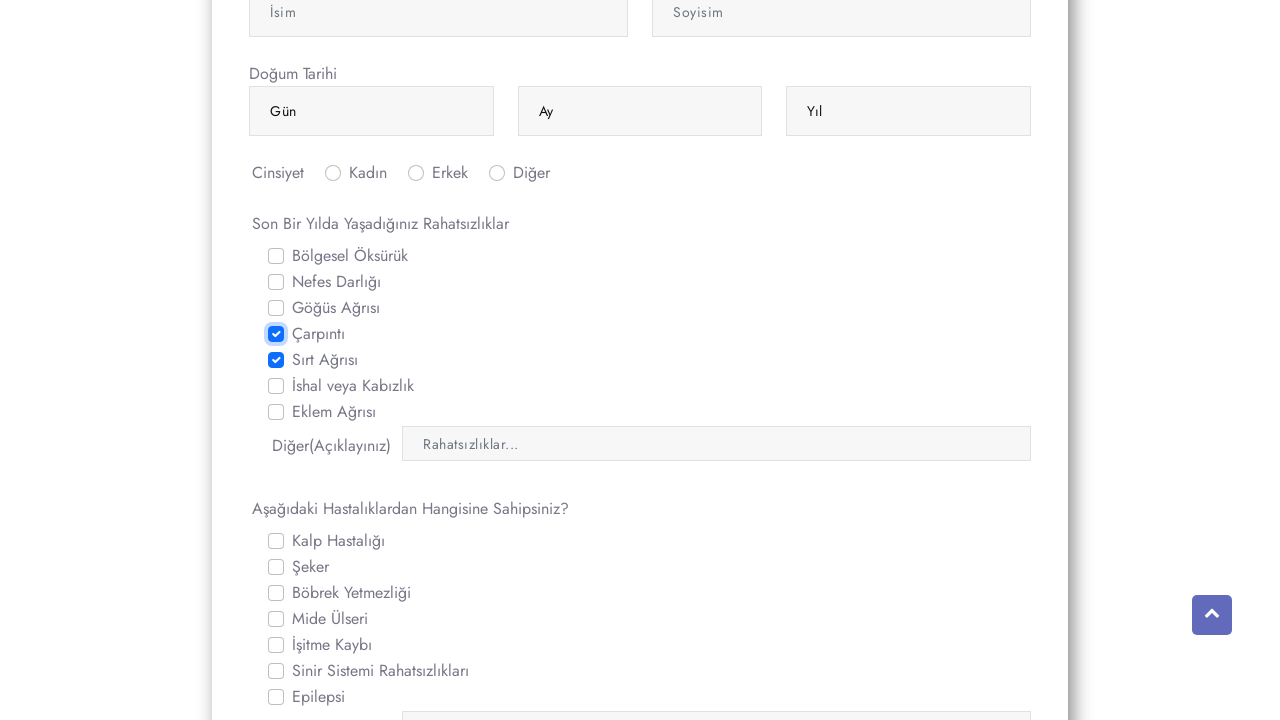

Verified 'Carpinti' checkbox is selected
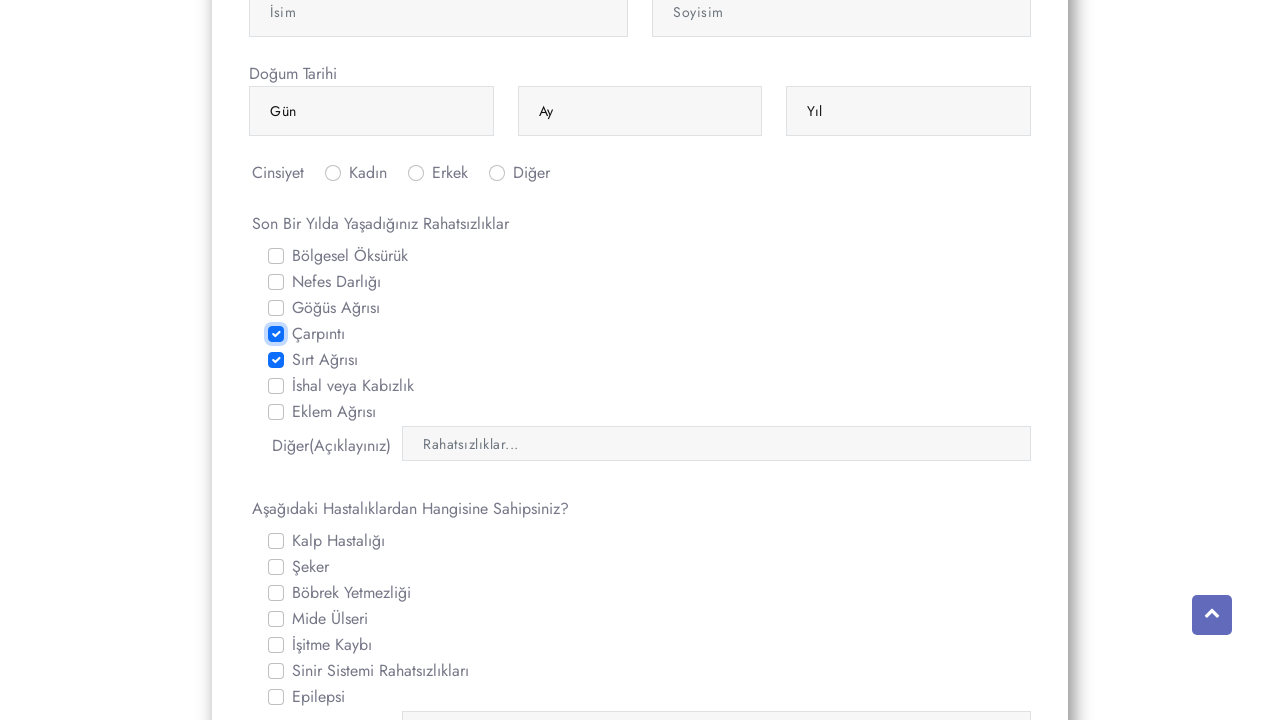

Scrolled down using PageDown key
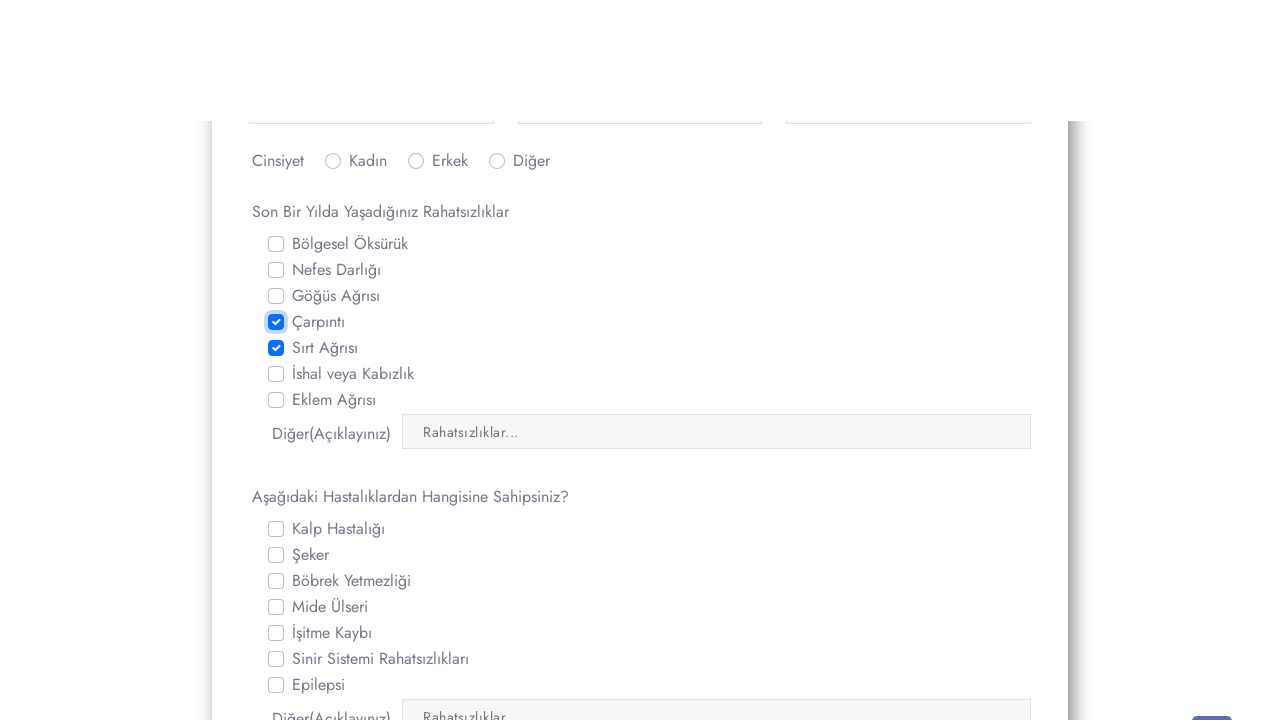

Verified 'Seker' (diabetes) checkbox is not selected
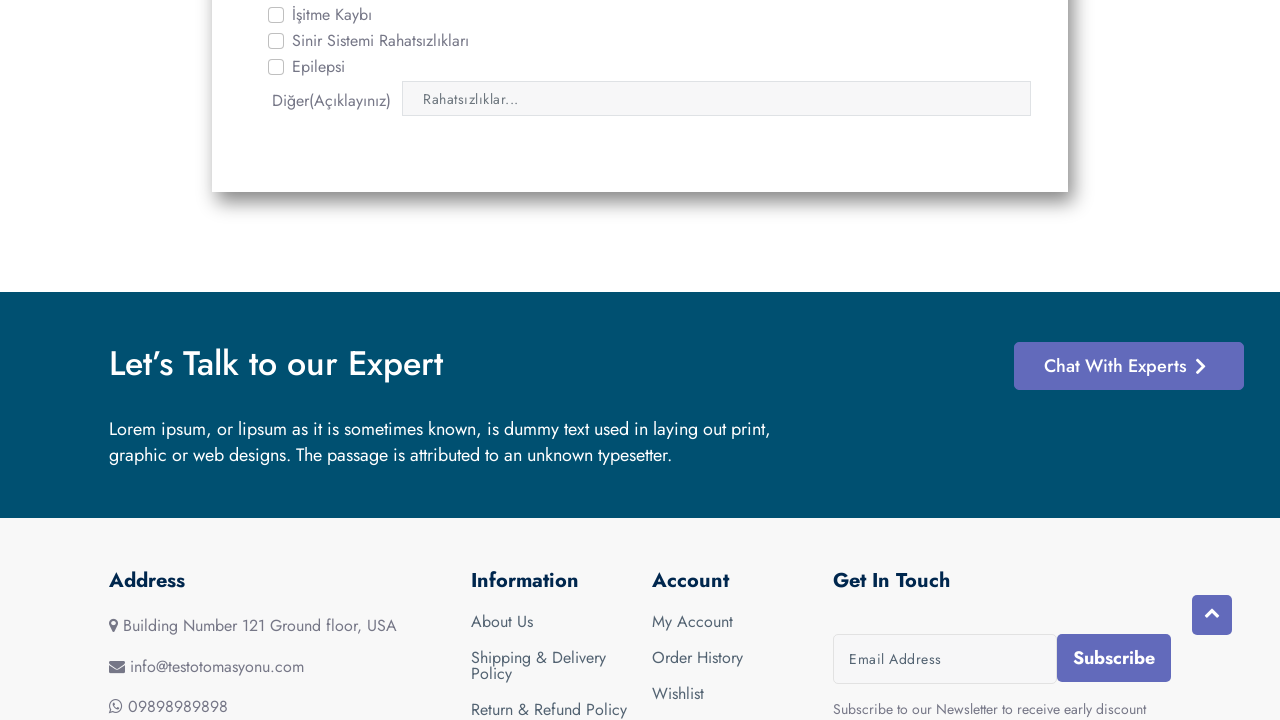

Verified 'Epilepsi' checkbox is not selected
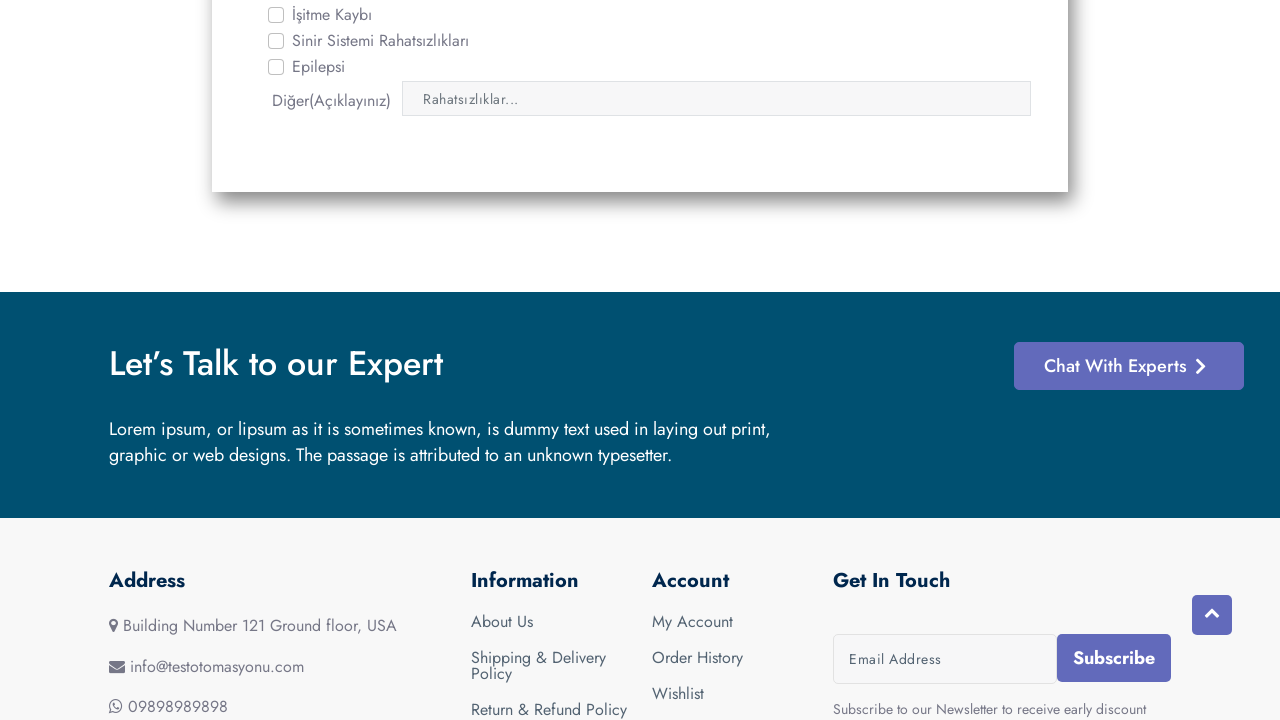

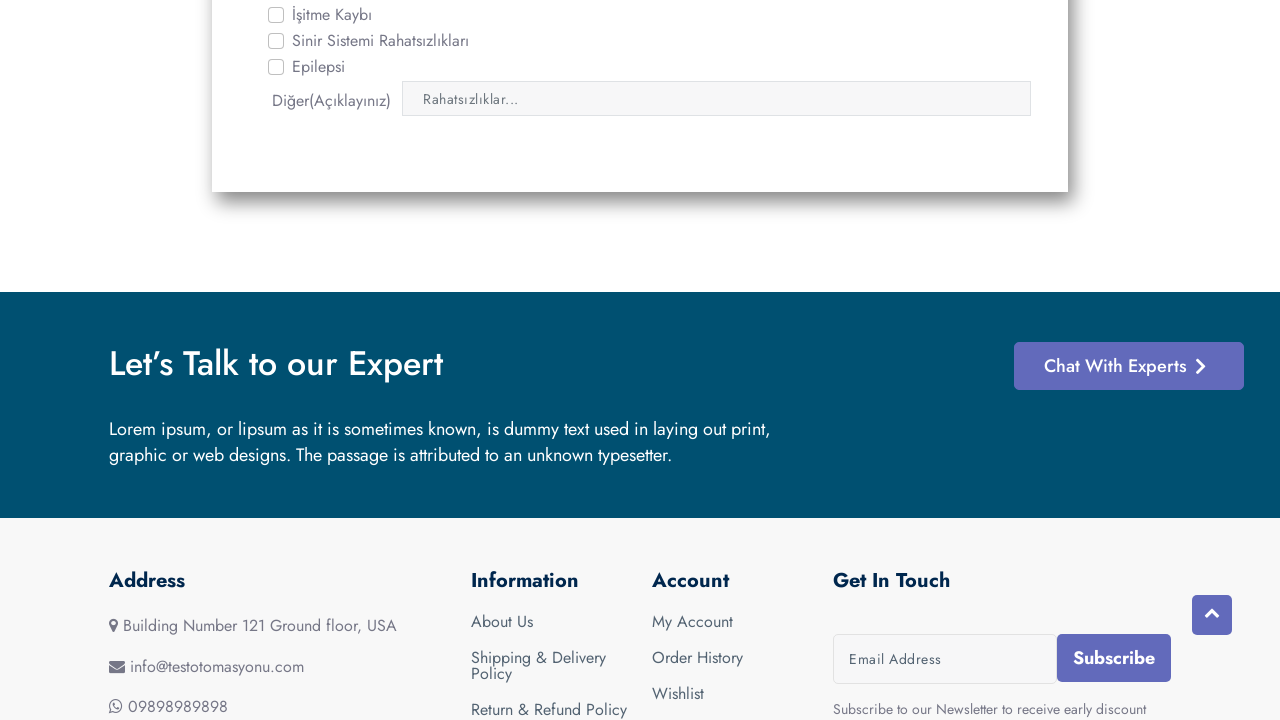